Navigates to the AI news site, finds a news article link from the list, clicks through to the article page, and verifies that news content sections are present on the page.

Starting URL: https://news.smol.ai

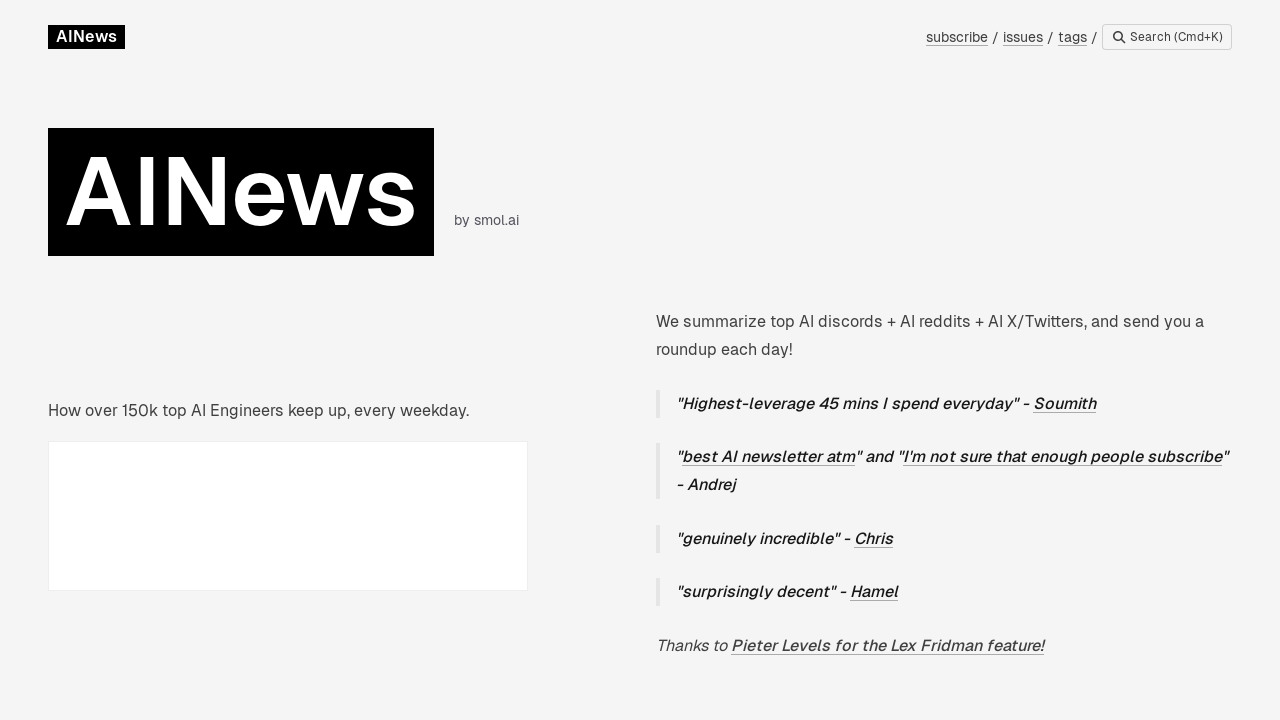

Navigated to https://news.smol.ai
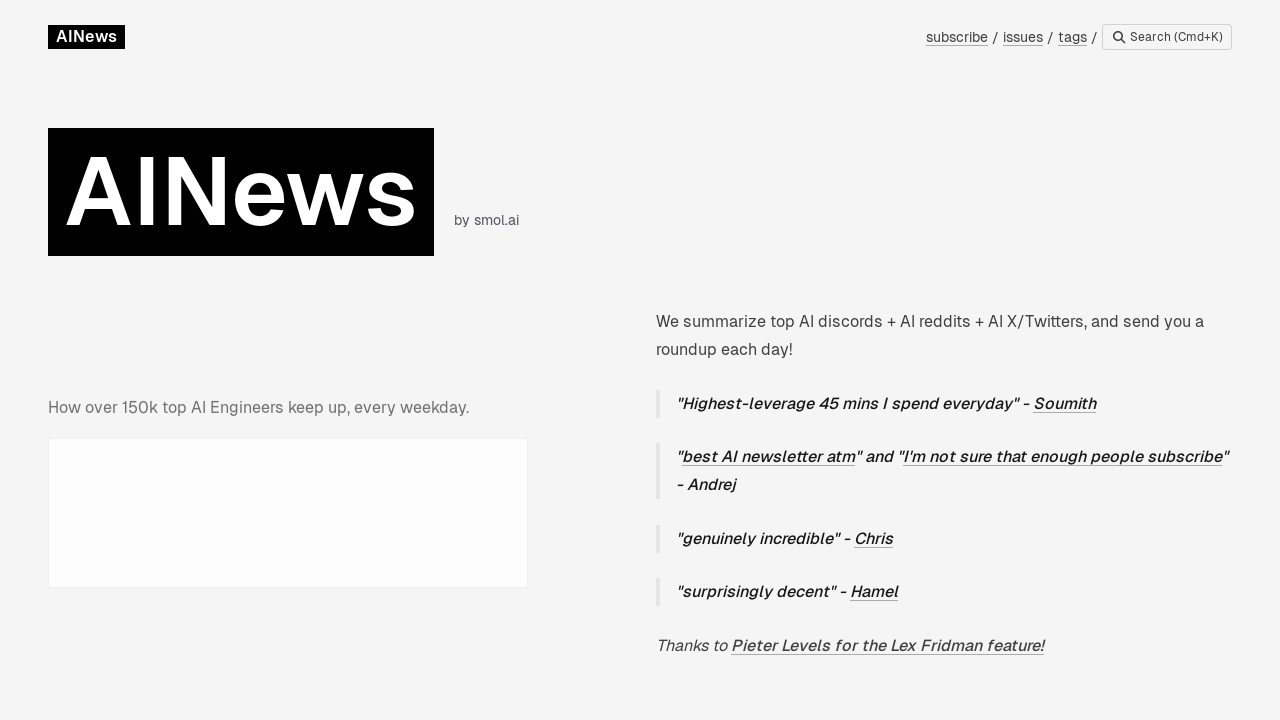

News list items loaded
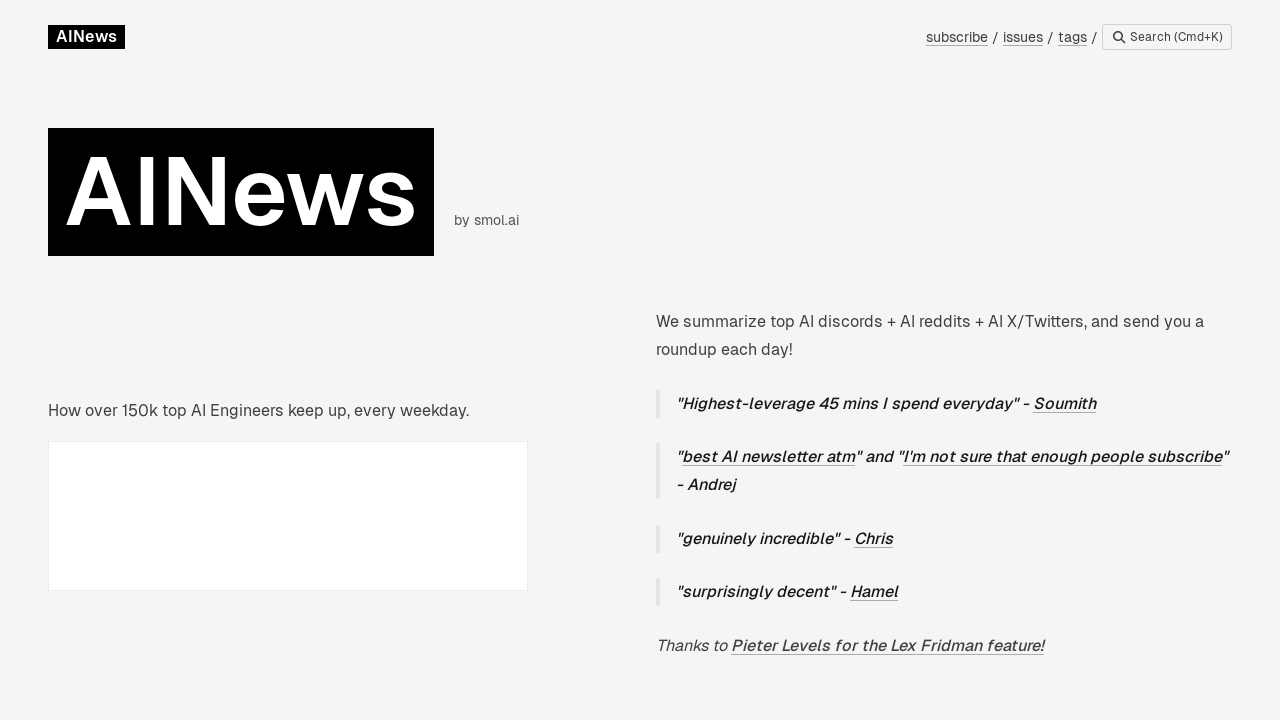

Clicked on the first news article link at (660, 411) on li.relative.md\:pl-10 a.block >> nth=0
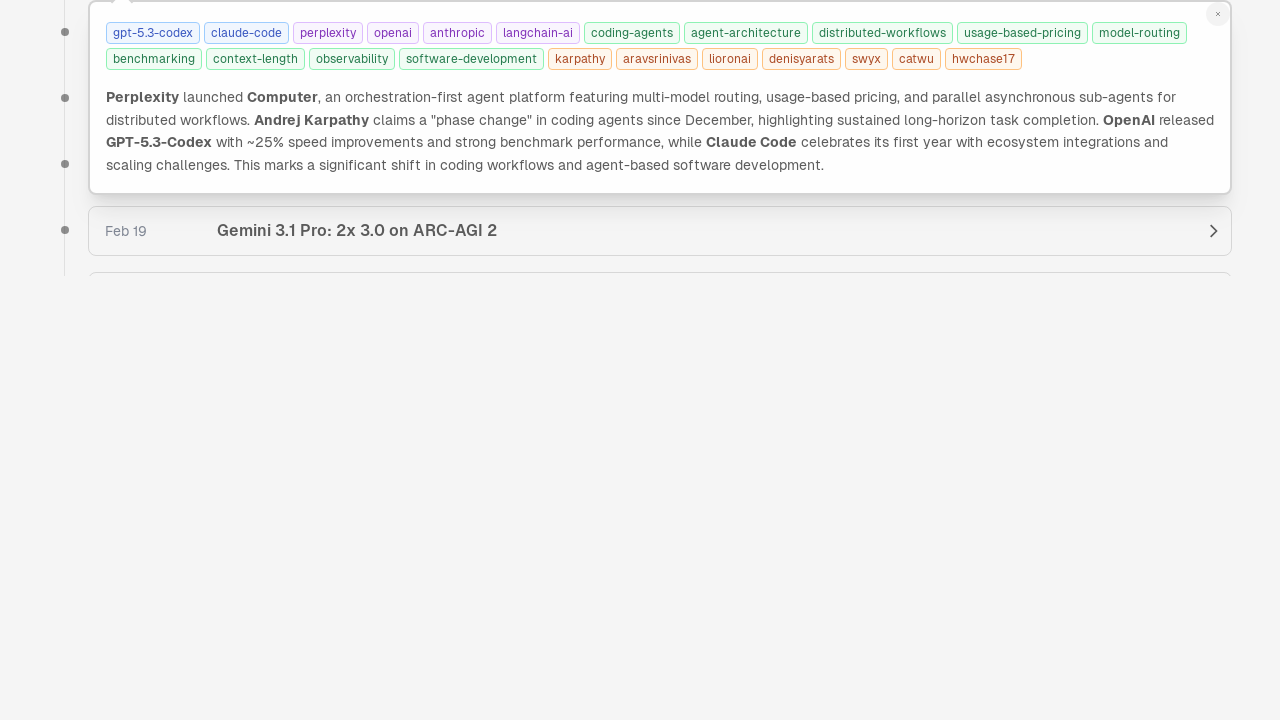

Article page network idle state reached
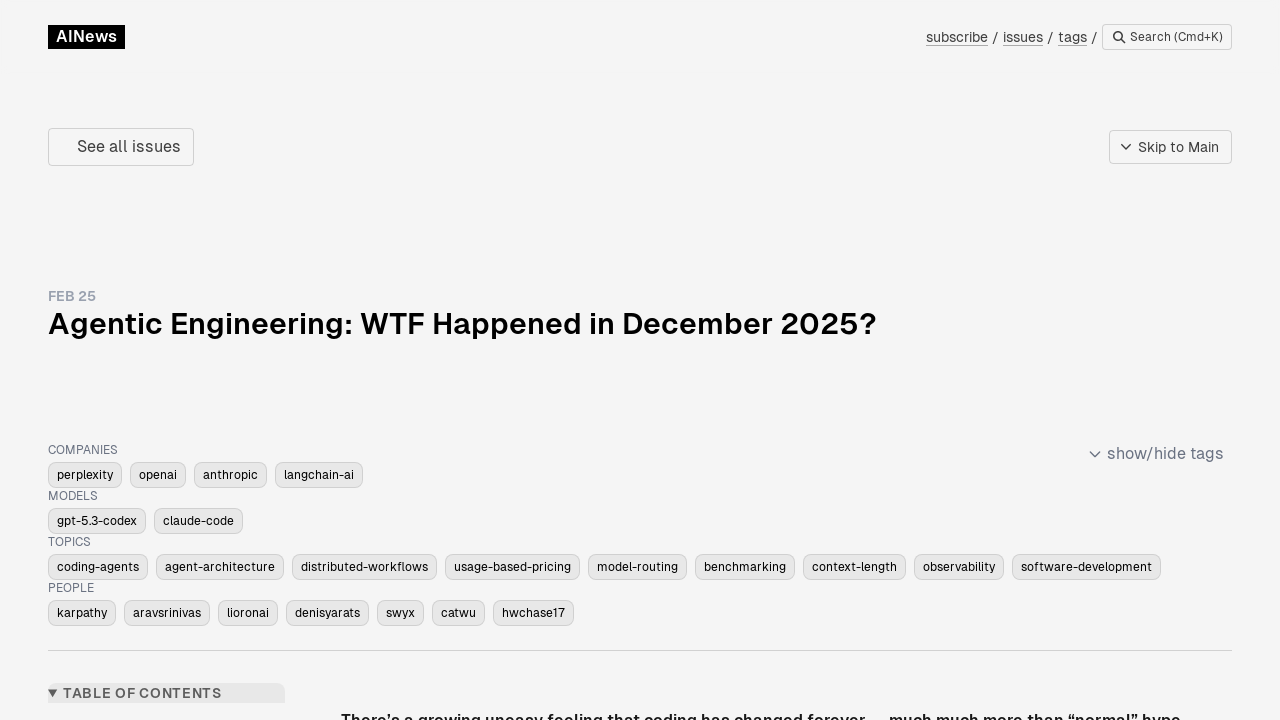

Body element is present on article page
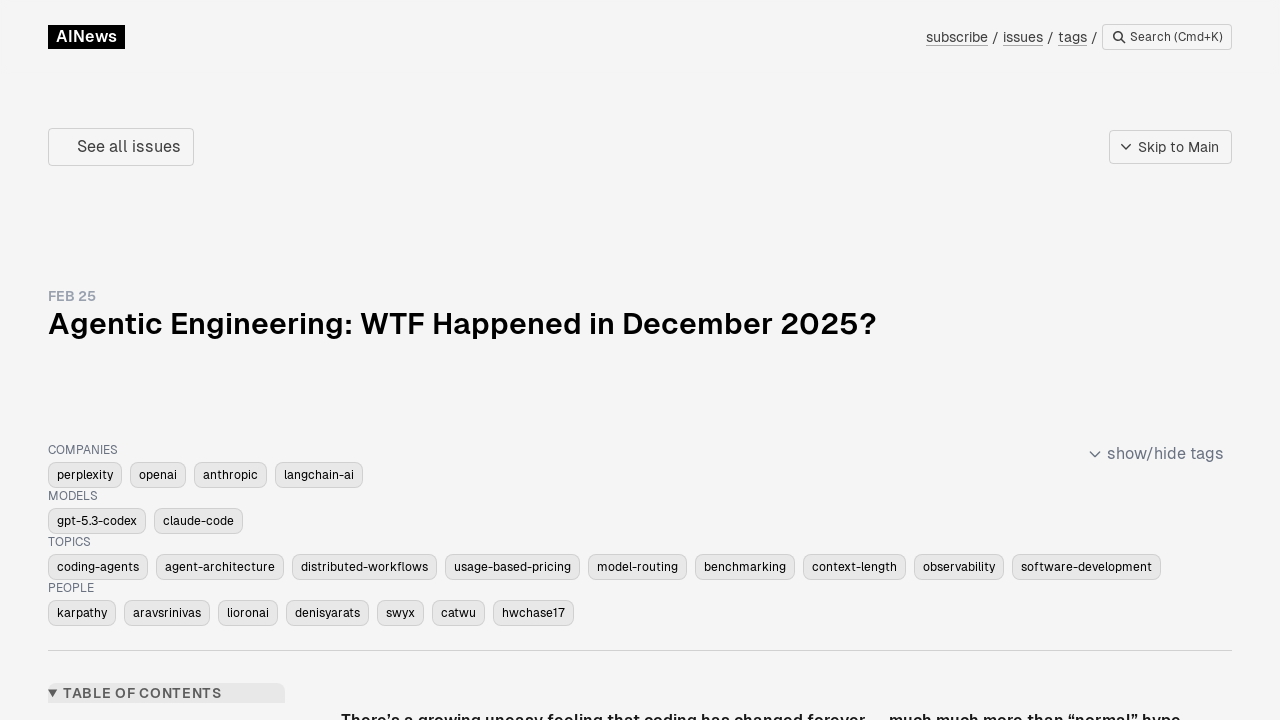

Waited 3 seconds for dynamic content to load
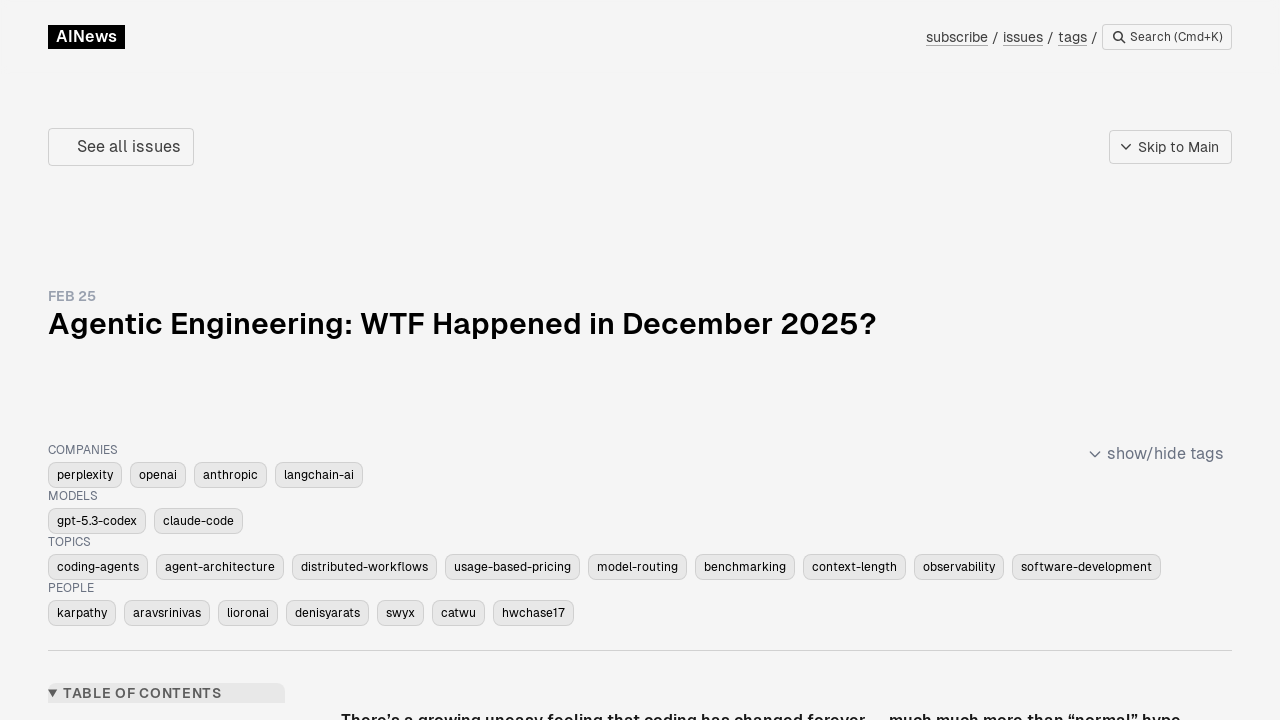

Verified news content sections are present on the article page
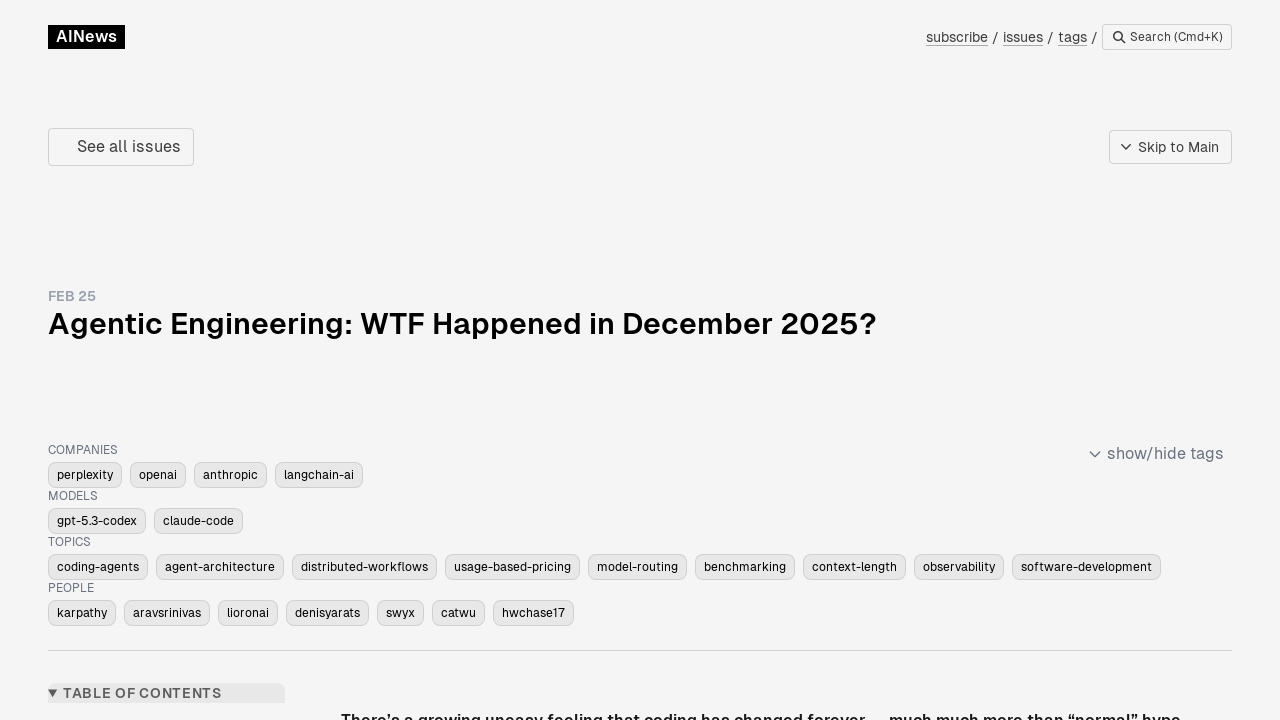

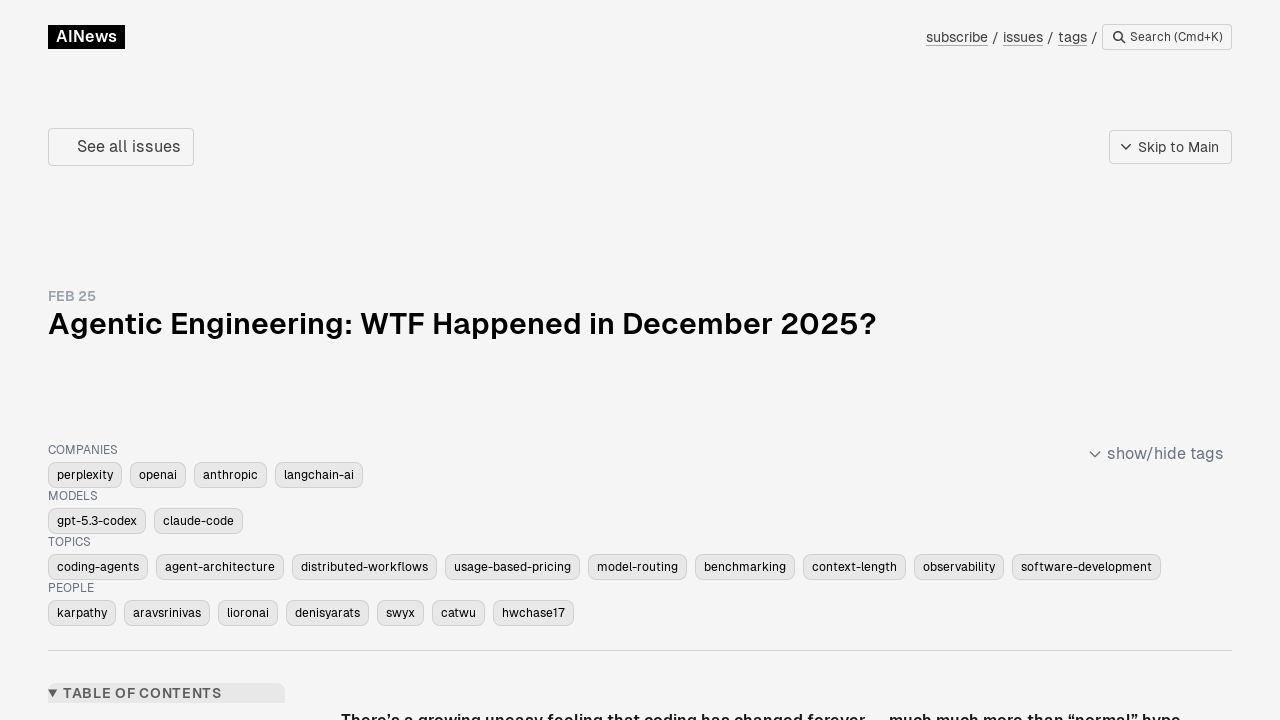